Tests the Contact navigation tab by clicking it and verifying the page navigates to the contact section

Starting URL: https://www.rixxo.com

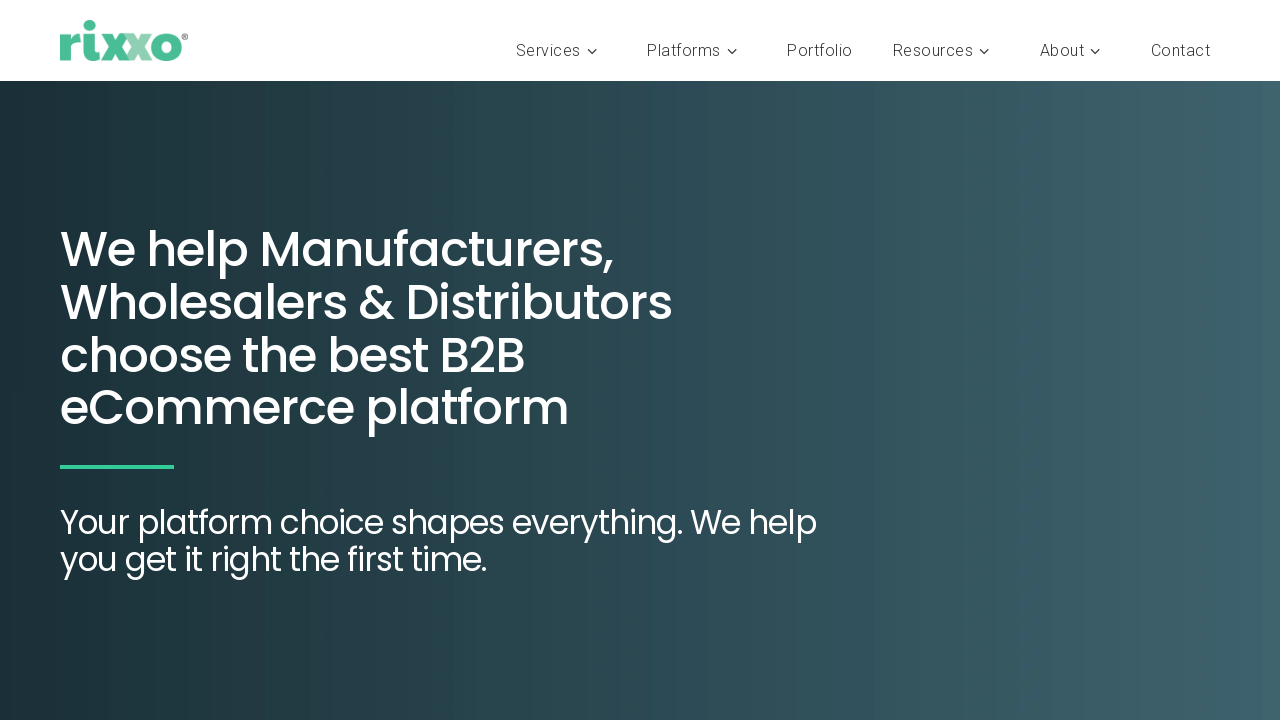

Clicked Contact navigation tab at (1180, 51) on text=Contact
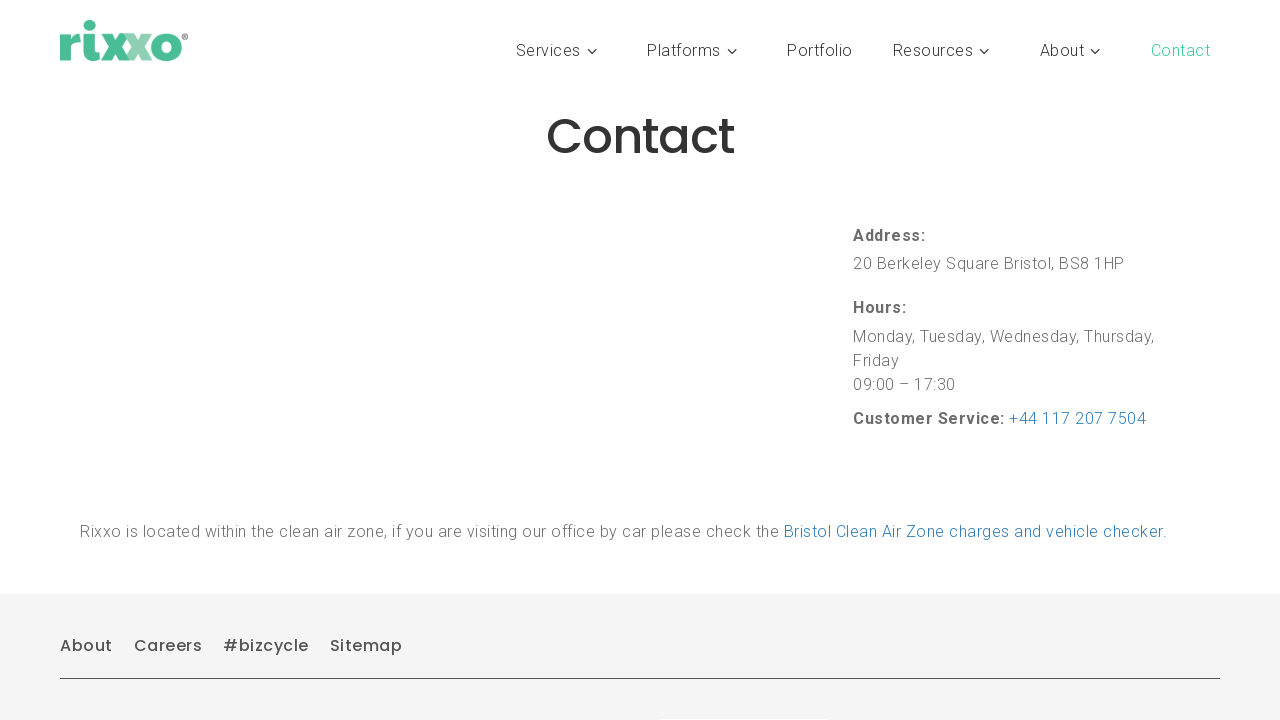

Page navigated to contact section
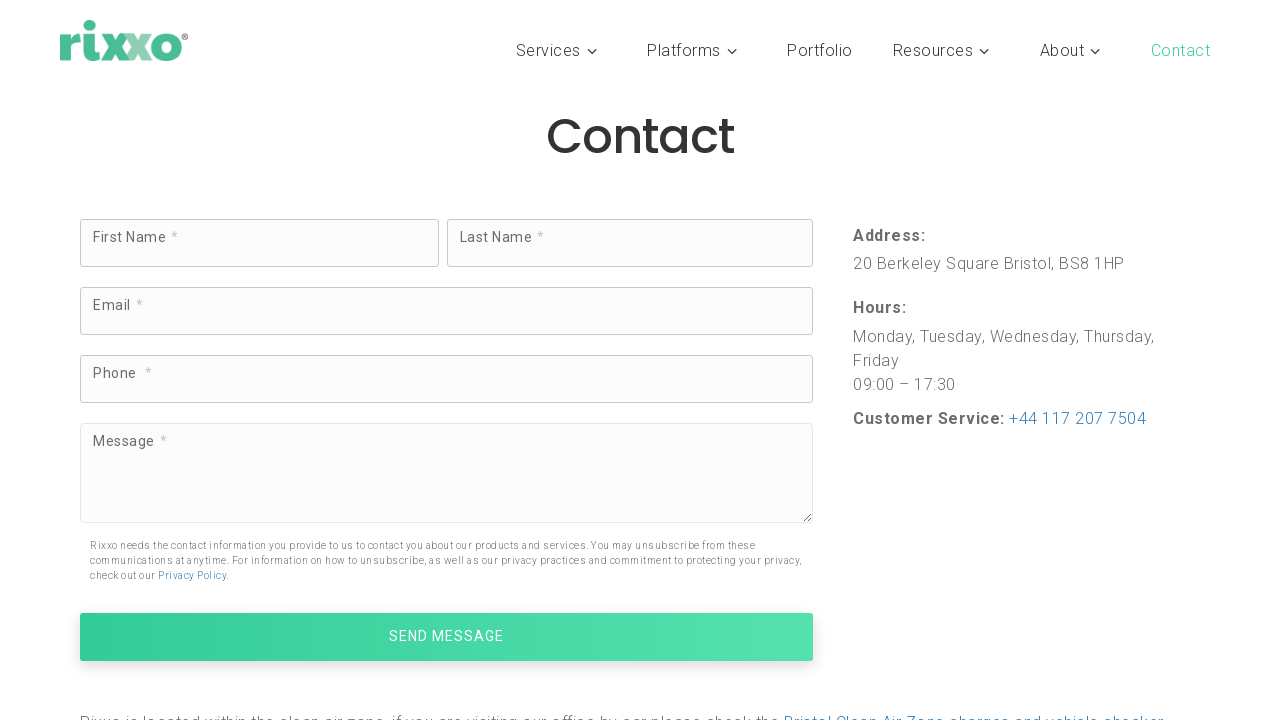

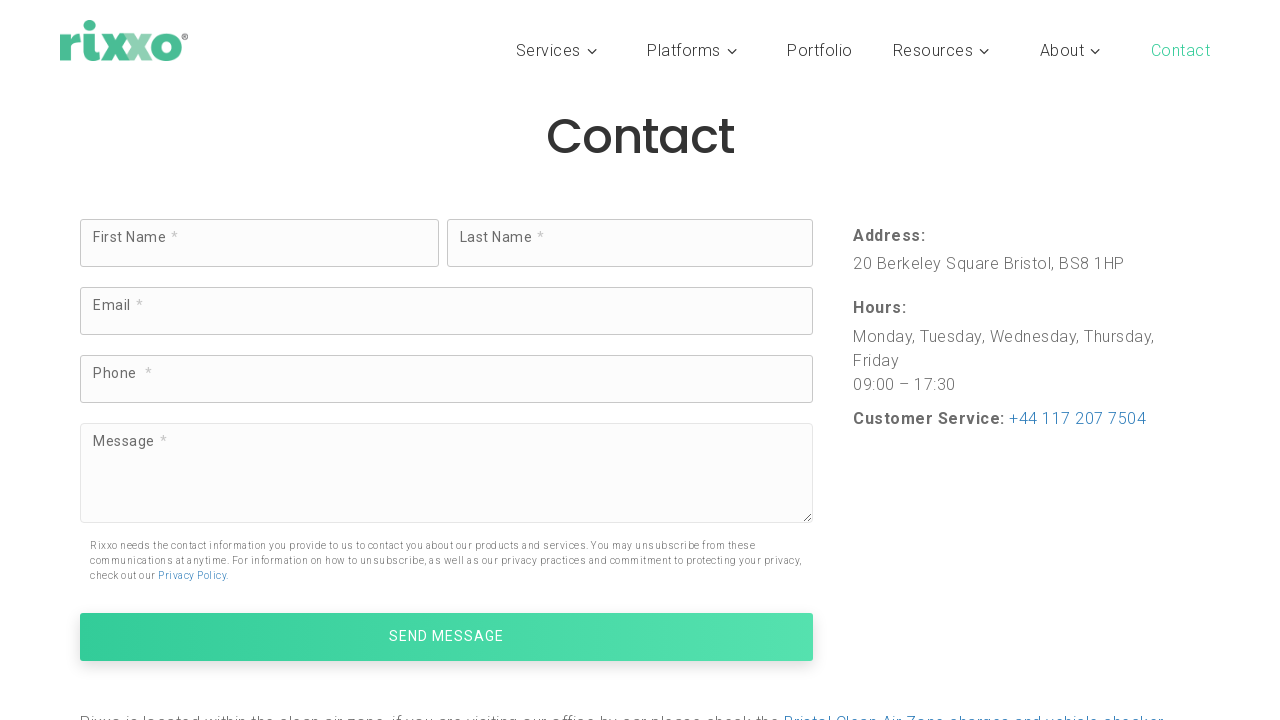